Tests a math quiz page by reading two numbers displayed on the page, calculating their sum, selecting the correct answer from a dropdown, and submitting the form.

Starting URL: http://suninjuly.github.io/selects2.html

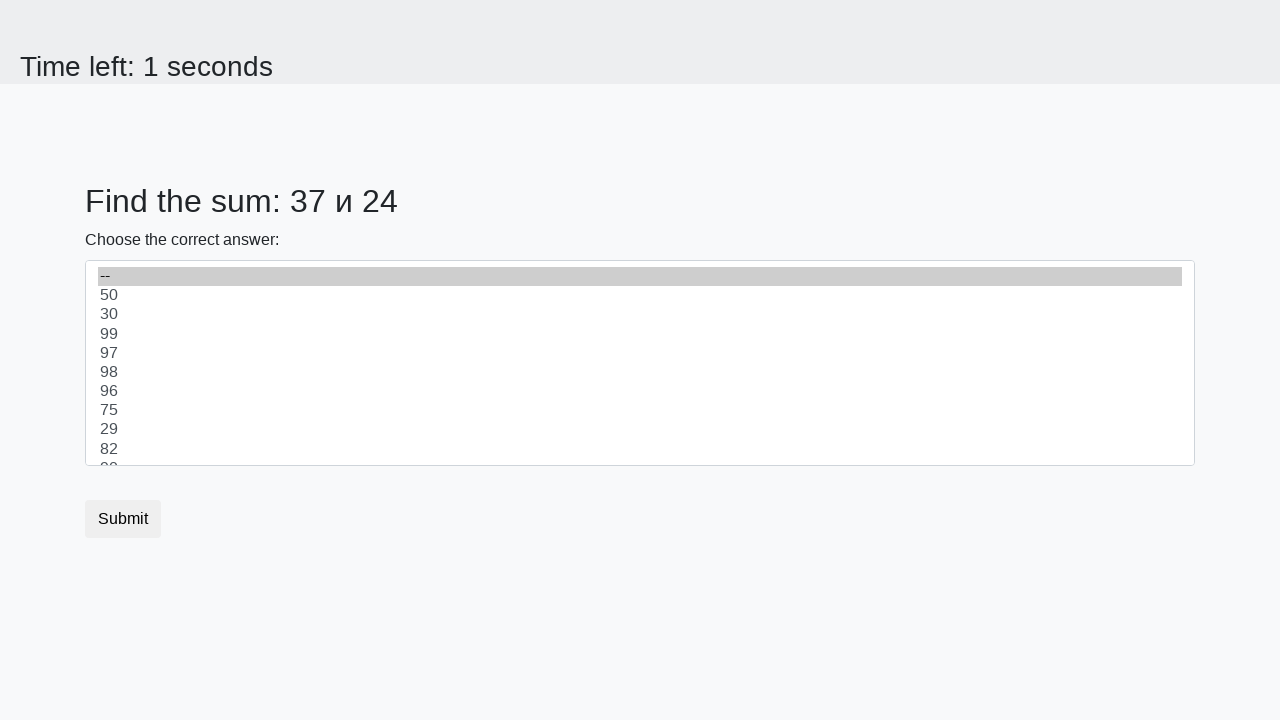

Read first number from #num1 element
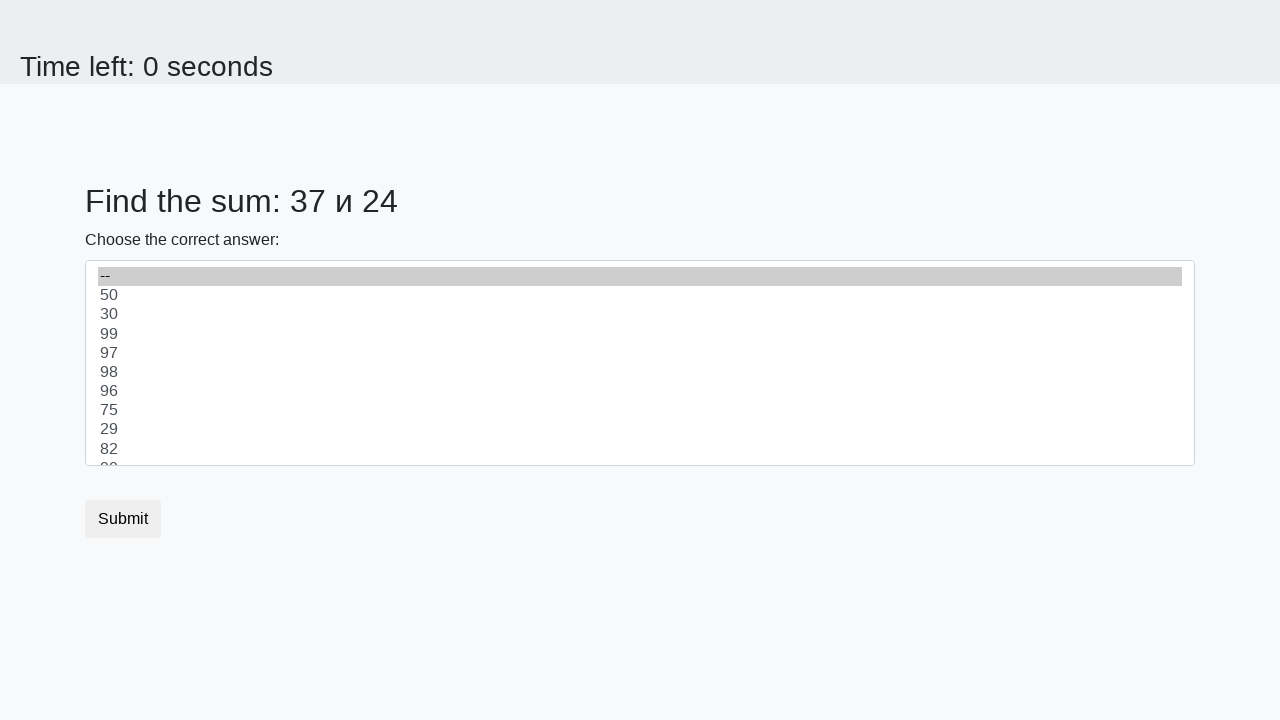

Read second number from #num2 element
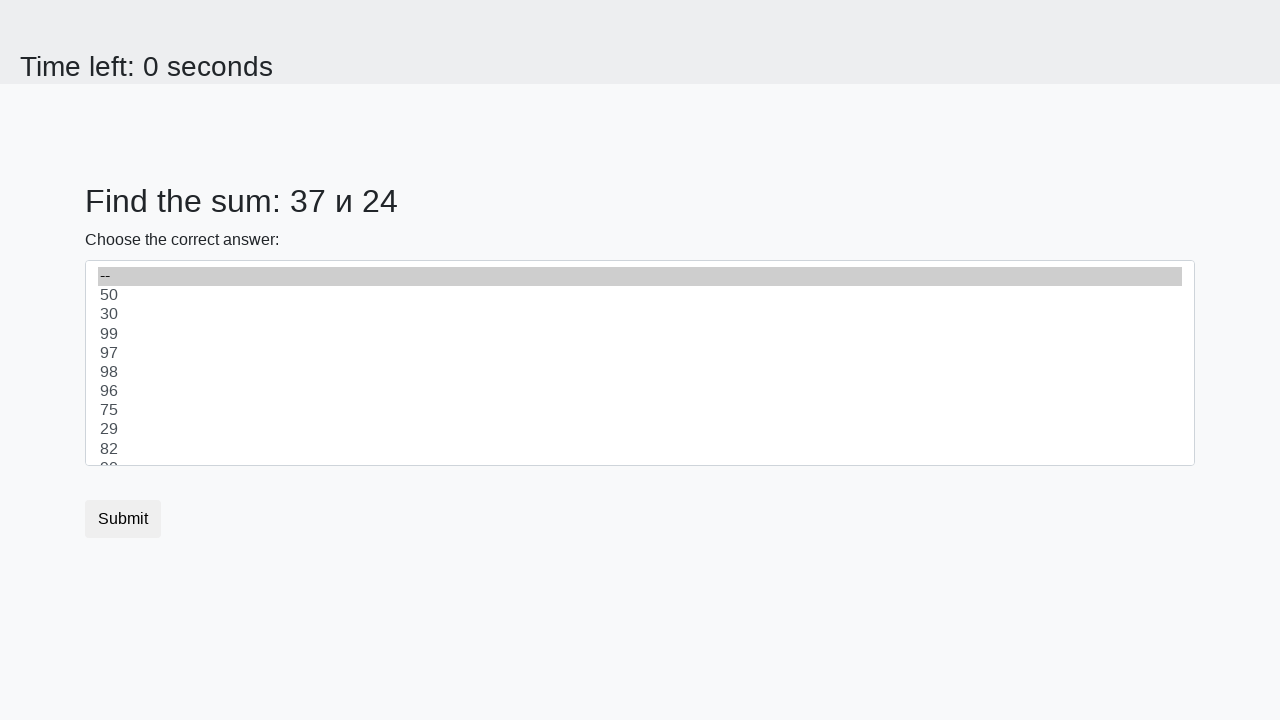

Calculated sum: 37 + 24 = 61
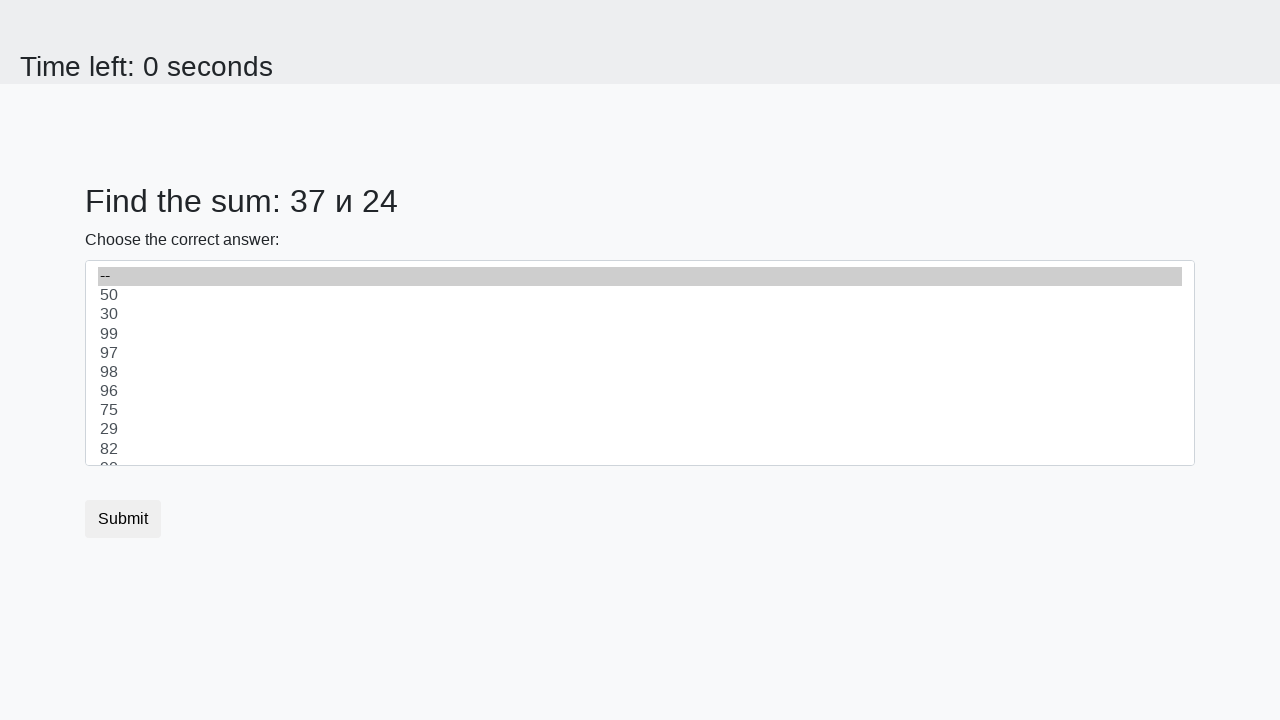

Selected value 61 from dropdown on select
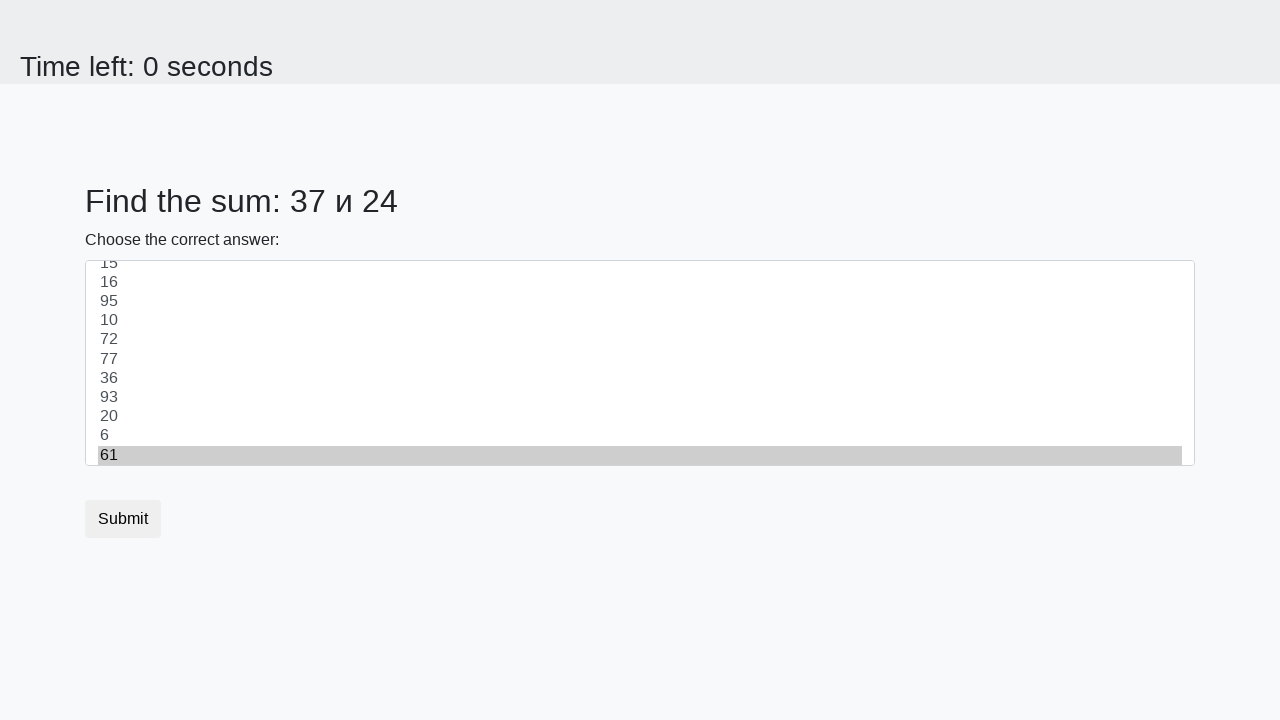

Clicked submit button at (123, 519) on button
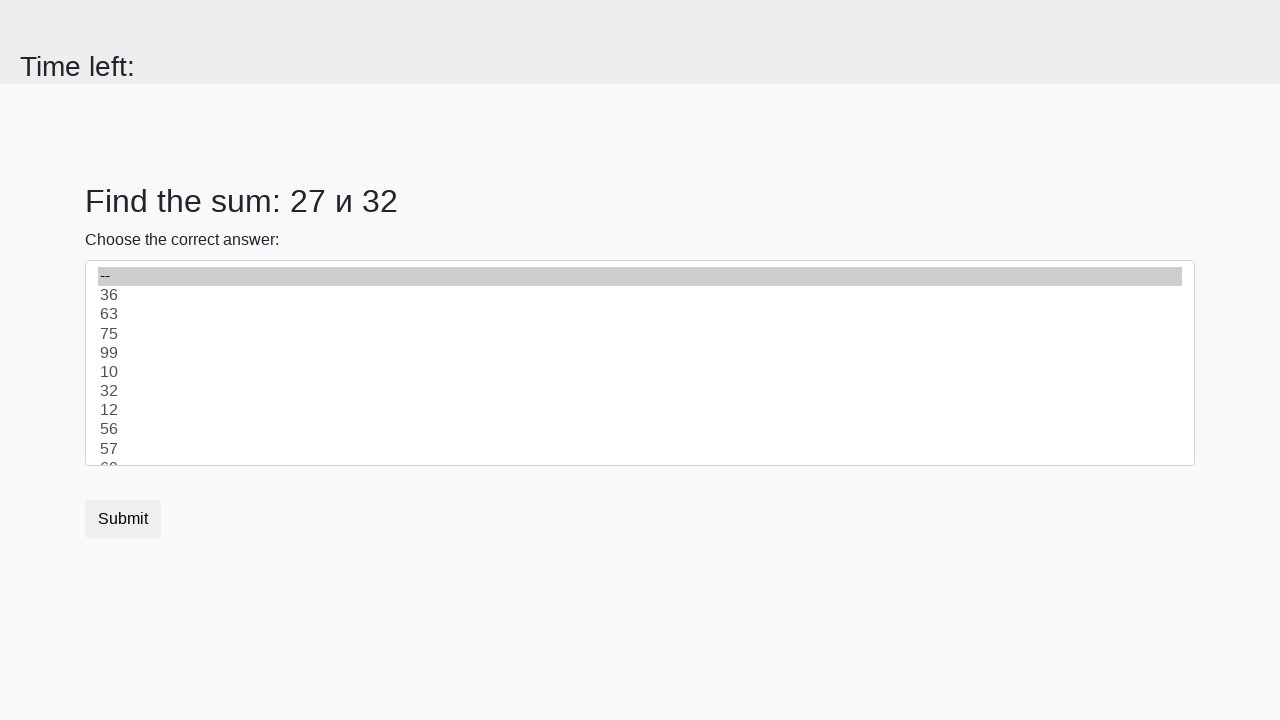

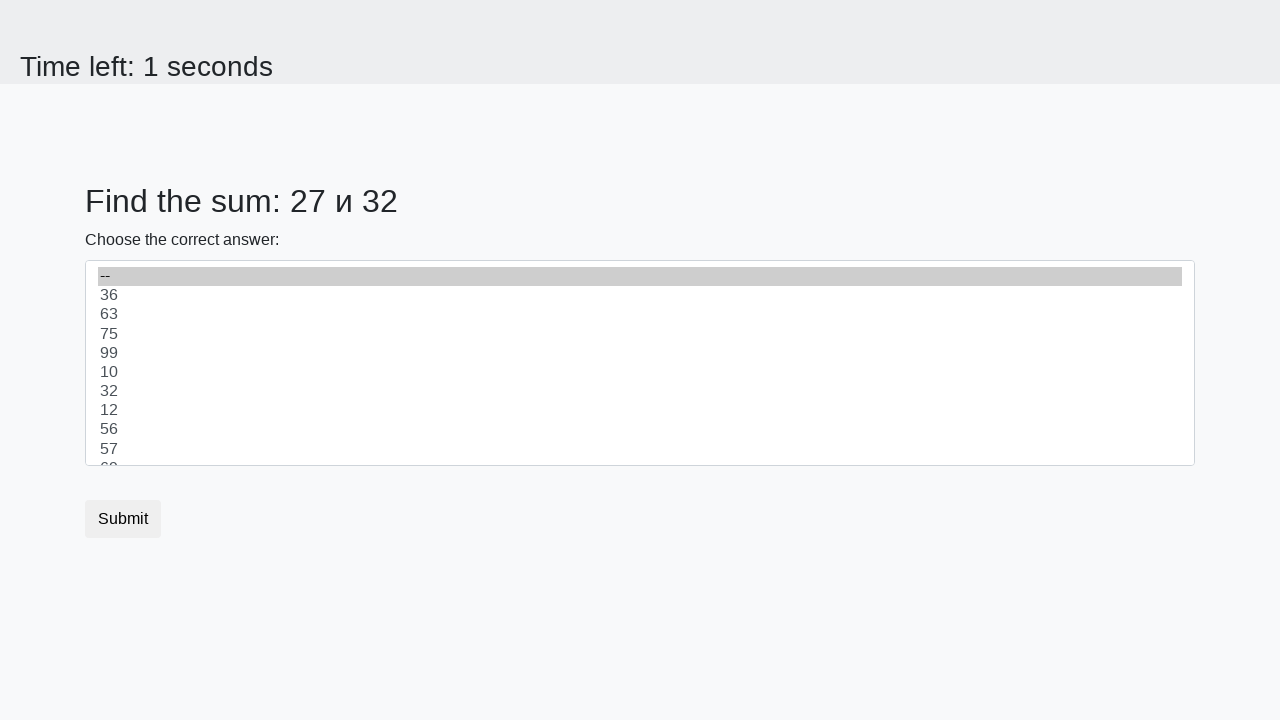